Tests mouse movement functionality by hovering over an element and verifying the movement was registered

Starting URL: http://guinea-pig.webdriver.io/pointer.html

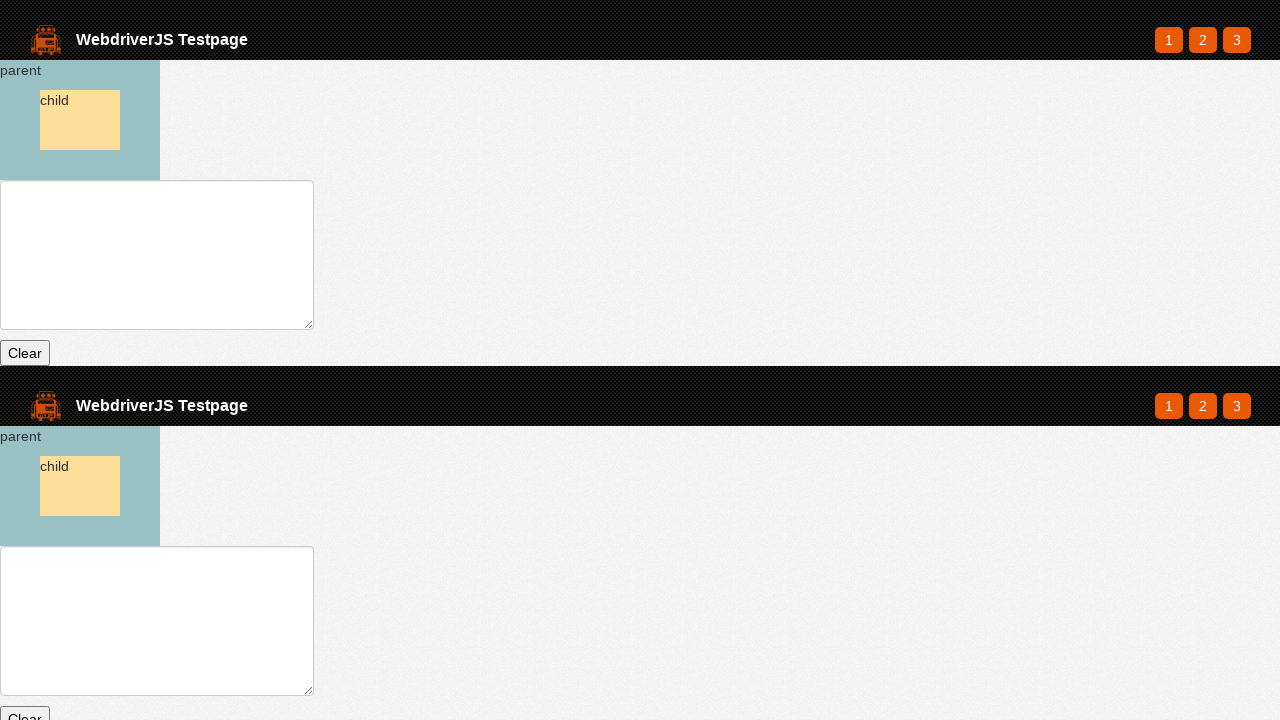

Waited for parent element to exist
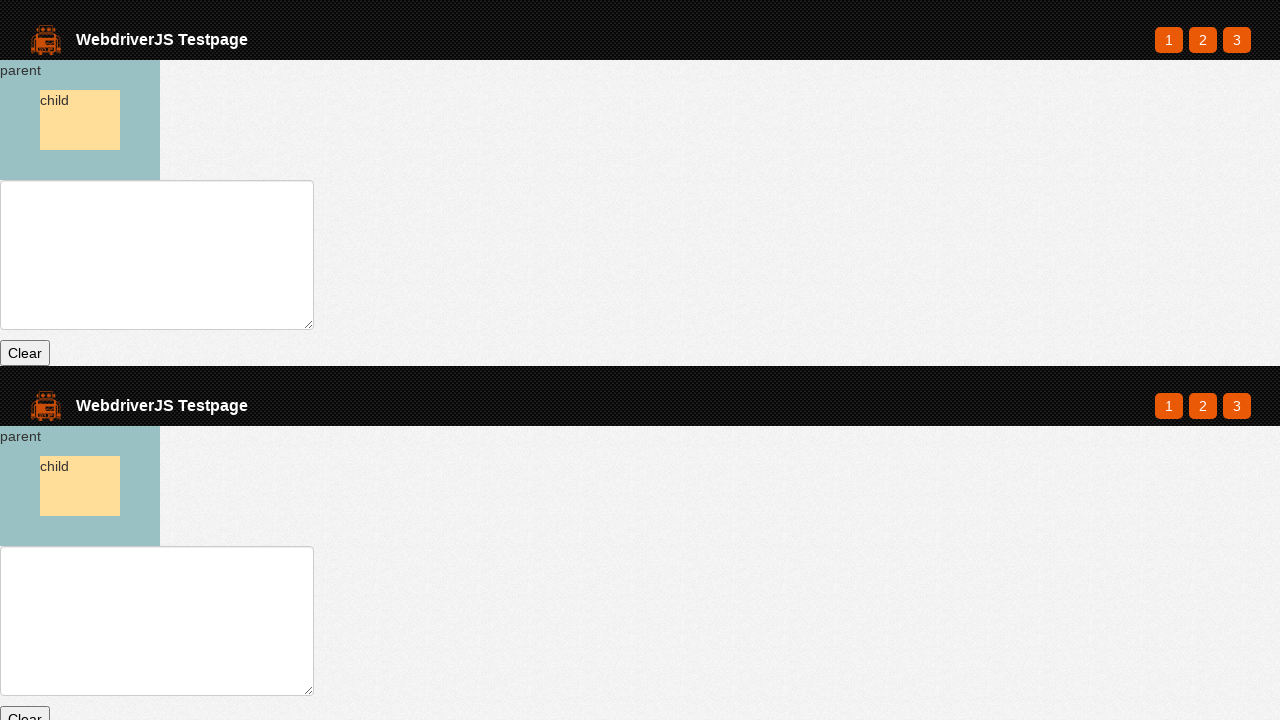

Hovered over parent element to test mouse movement at (80, 120) on #parent
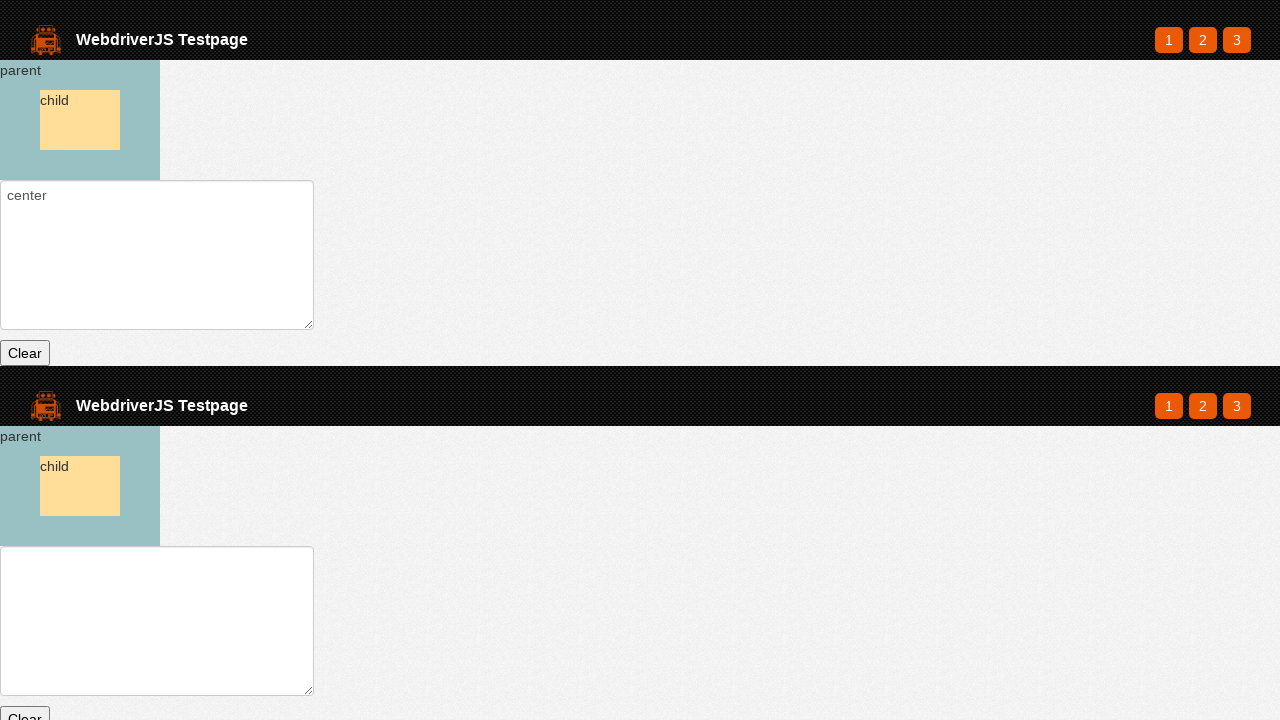

Retrieved text input value from element
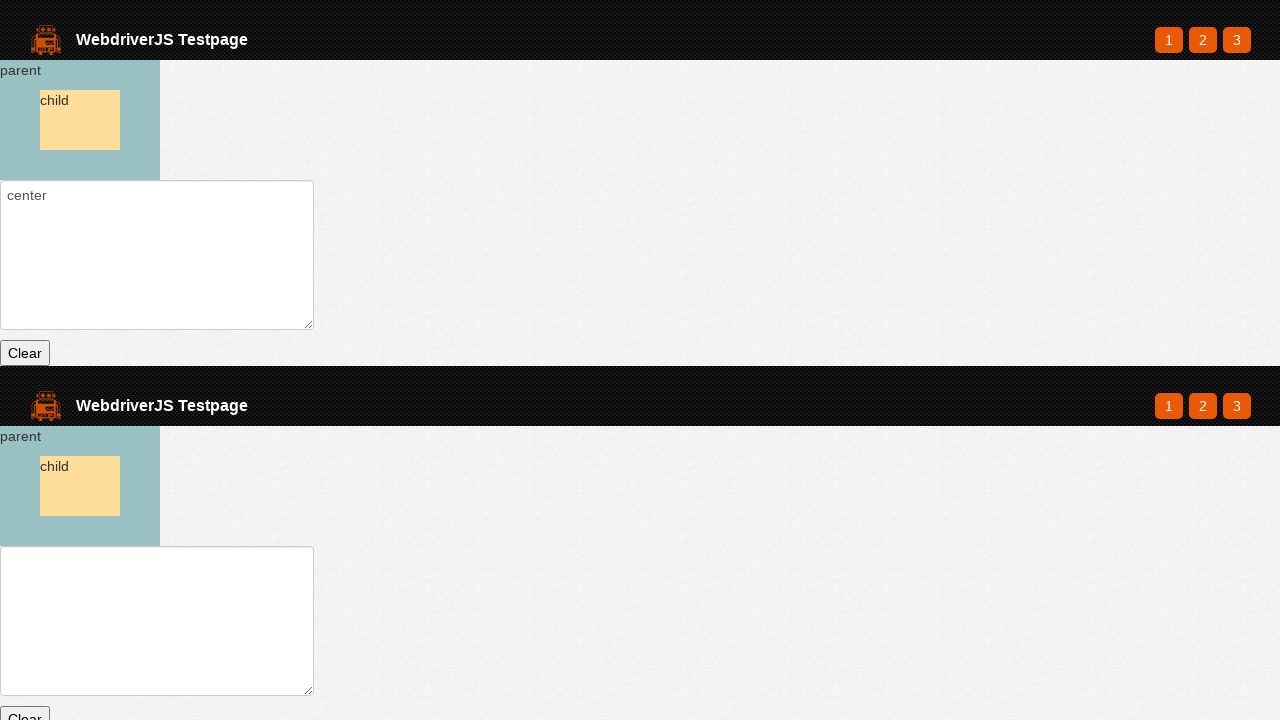

Verified that text input ends with 'center' - mouse movement was registered
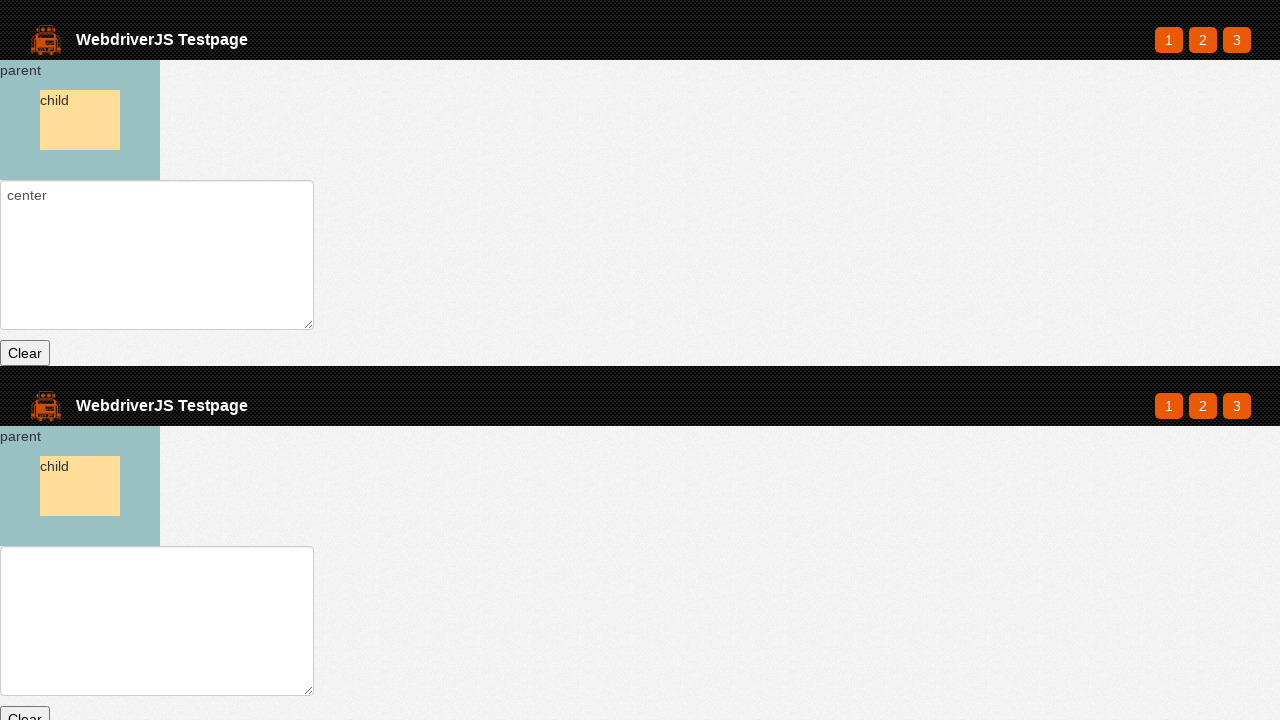

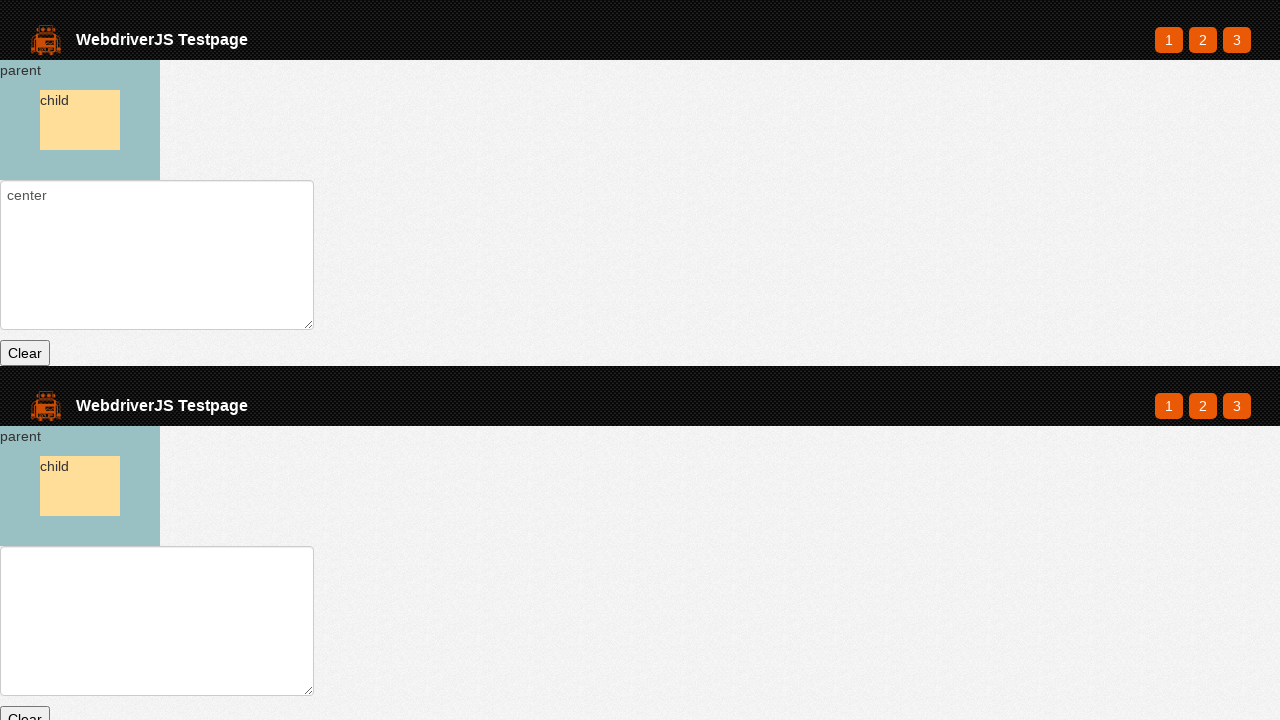